Navigates to the Sortable Data Tables page from the main menu

Starting URL: http://the-internet.herokuapp.com

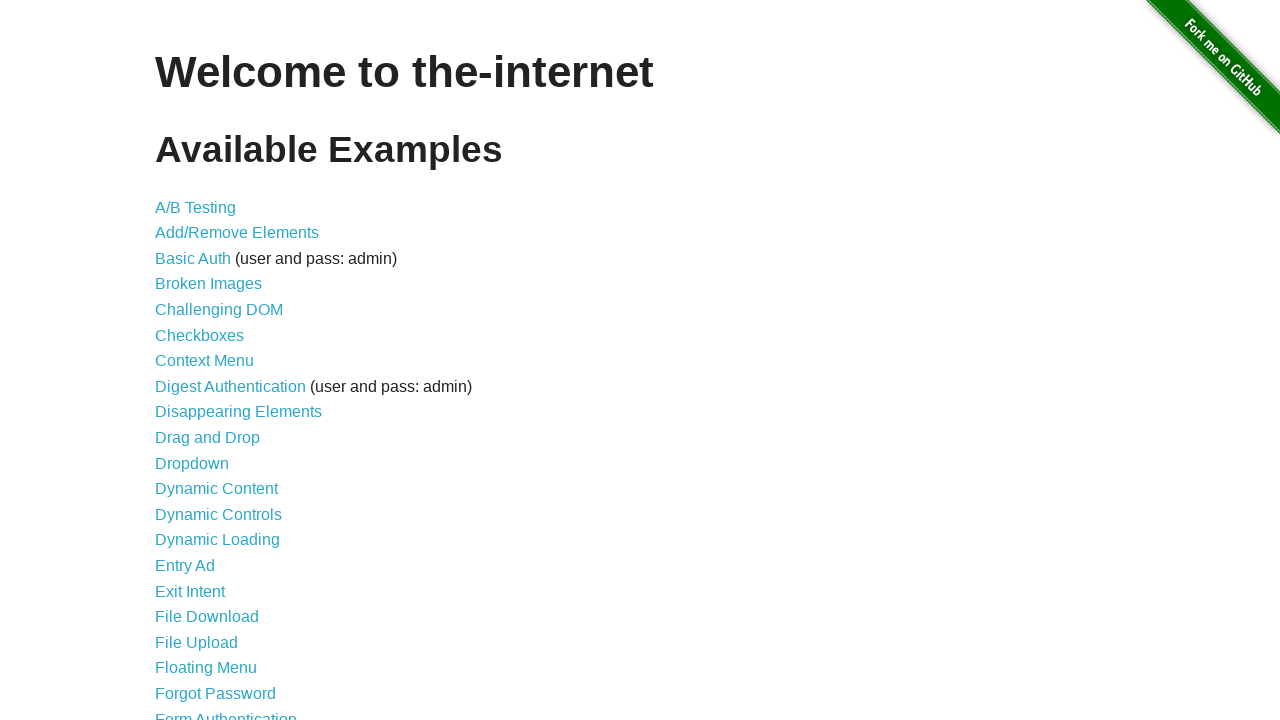

Navigated to the main page at http://the-internet.herokuapp.com
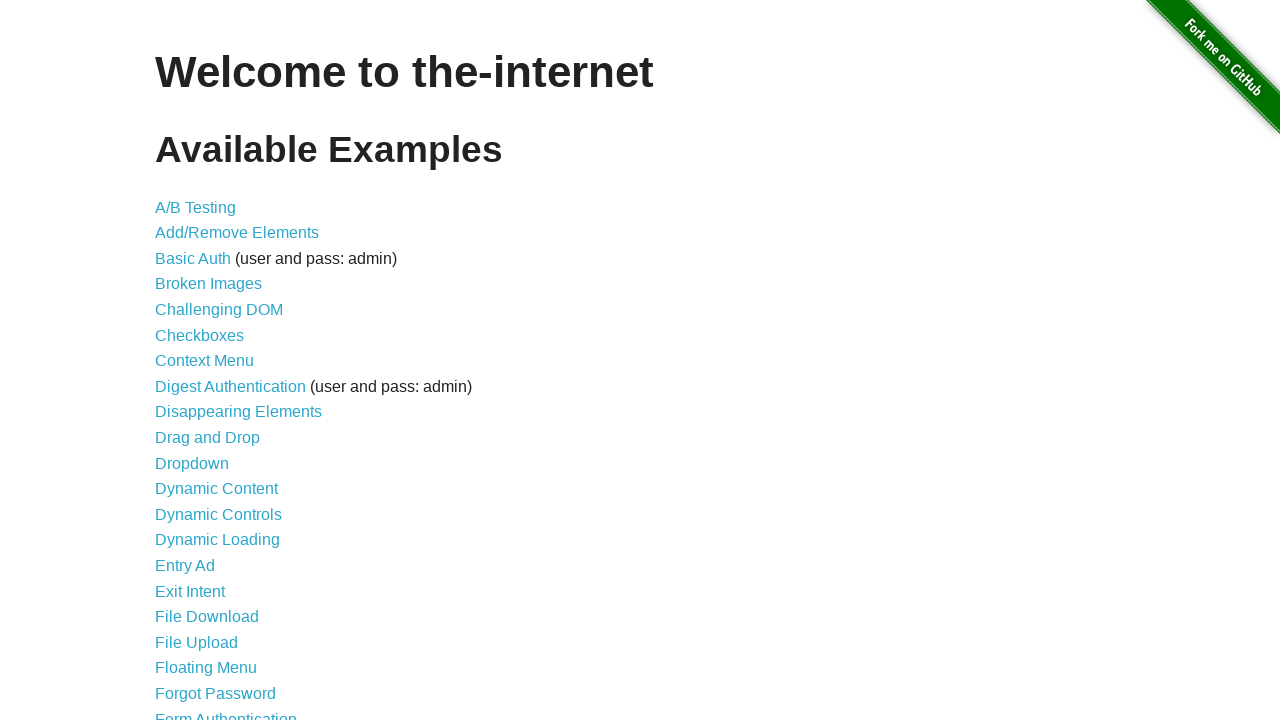

Clicked on Sortable Data Tables link from main menu at (230, 574) on #content > ul > li:nth-child(41) > a
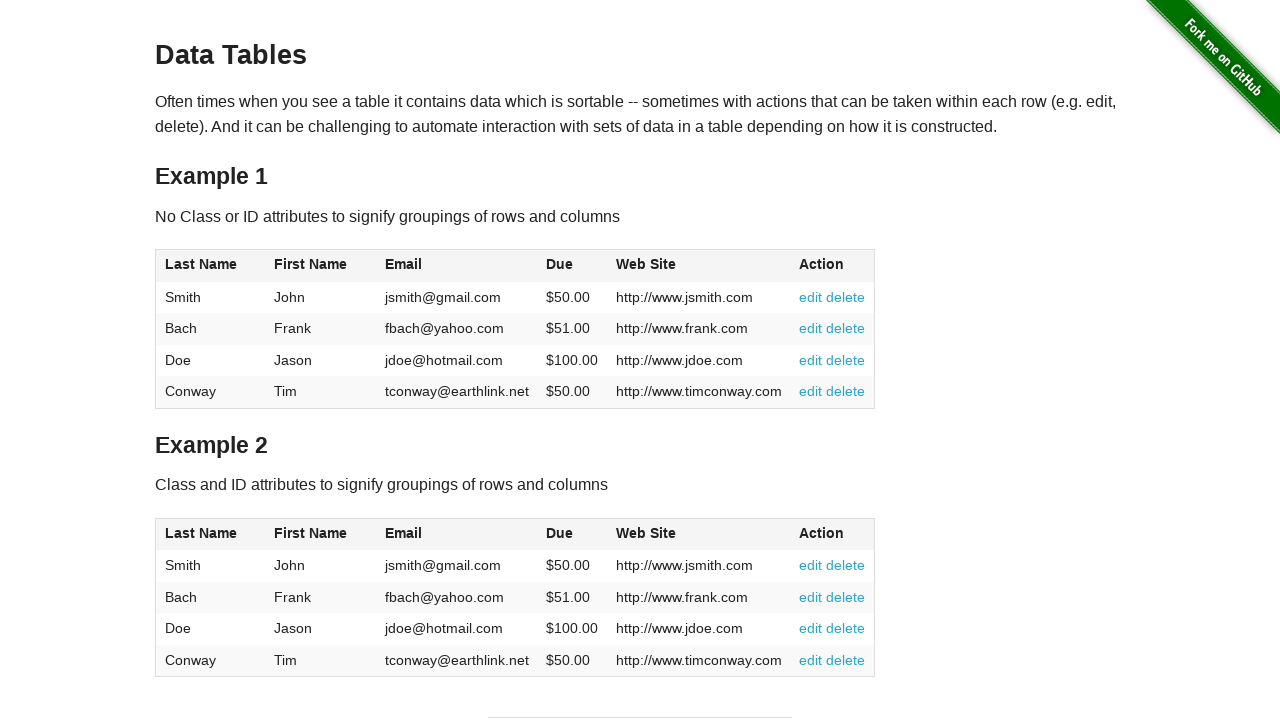

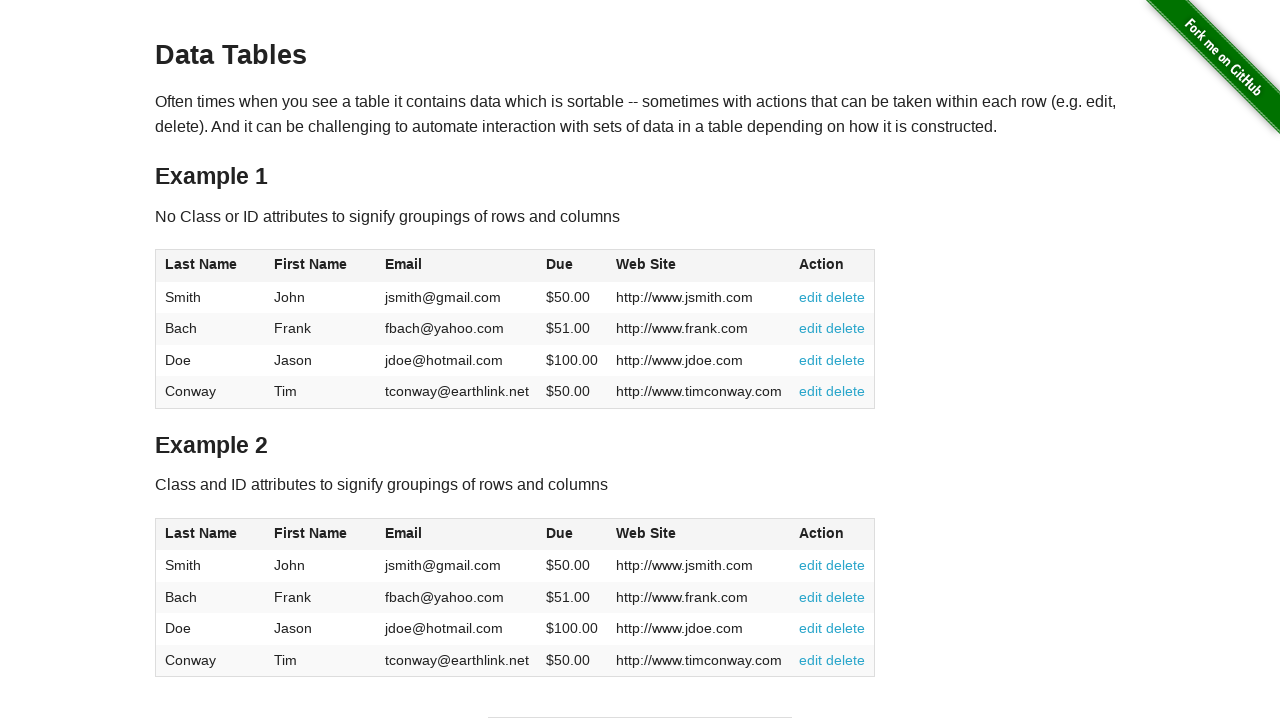